Fills the entire feedback form with name, age, language, gender, rating, and comment, then submits and verifies the data is displayed correctly

Starting URL: https://uljanovs.github.io/site/tasks/provide_feedback

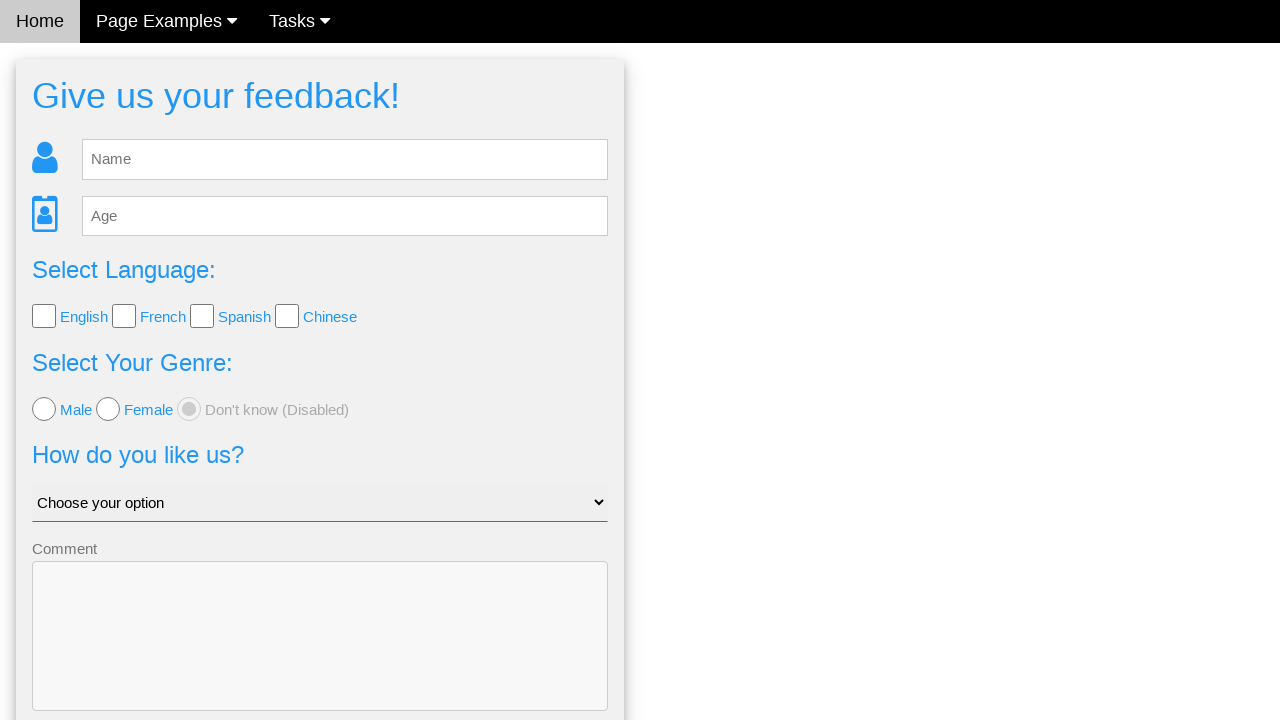

Waited for feedback form to load
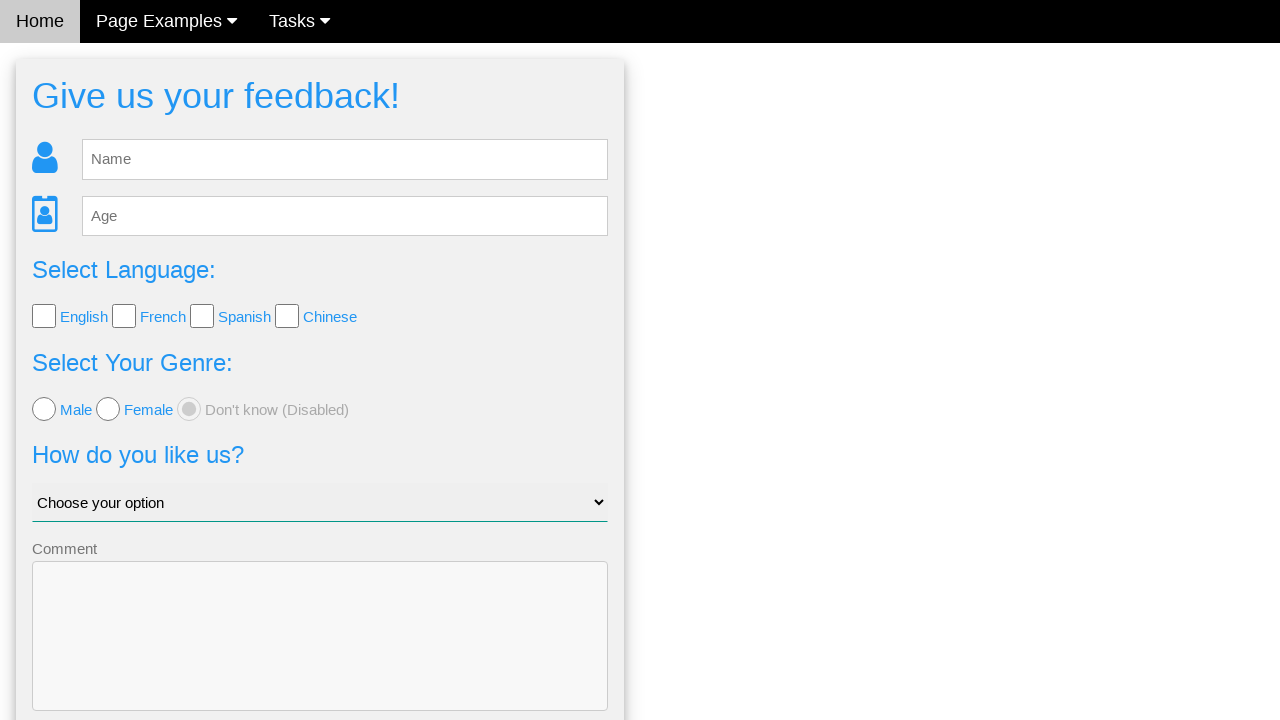

Filled name field with 'Ivan' on #fb_name
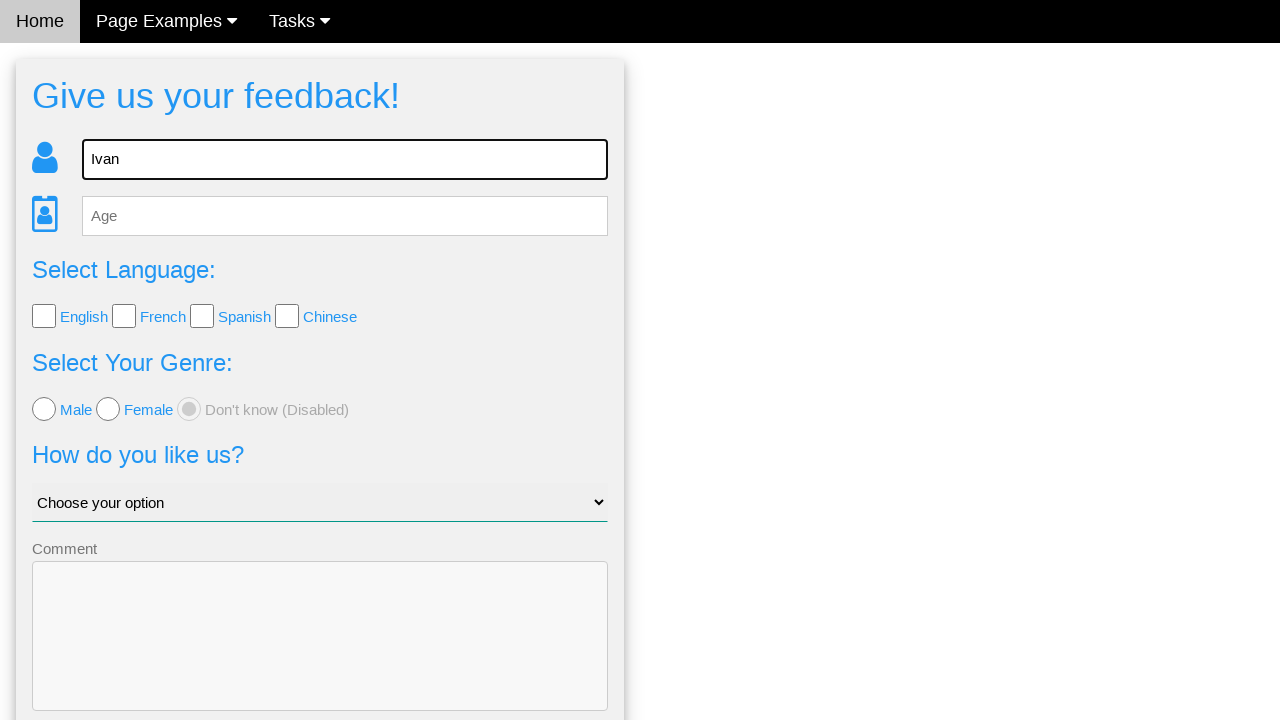

Filled age field with '25' on #fb_age
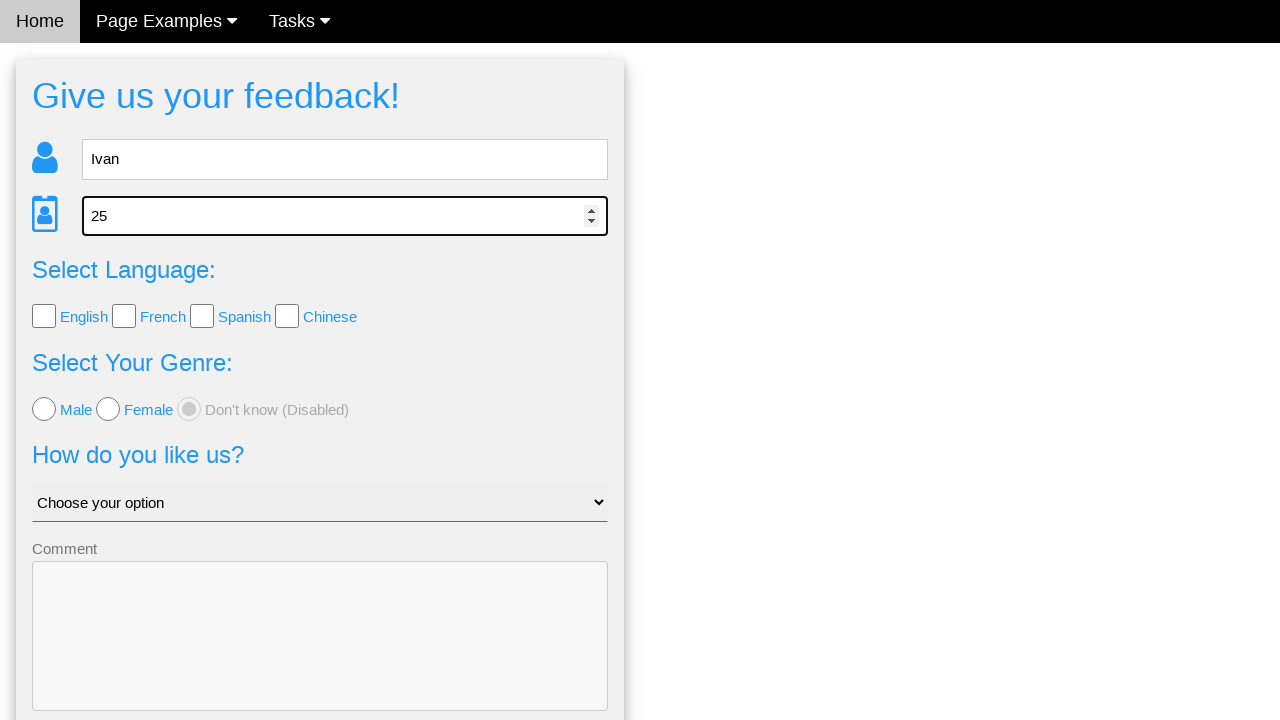

Selected French language checkbox at (124, 316) on xpath=//*[@id='lang_check']/input[2]
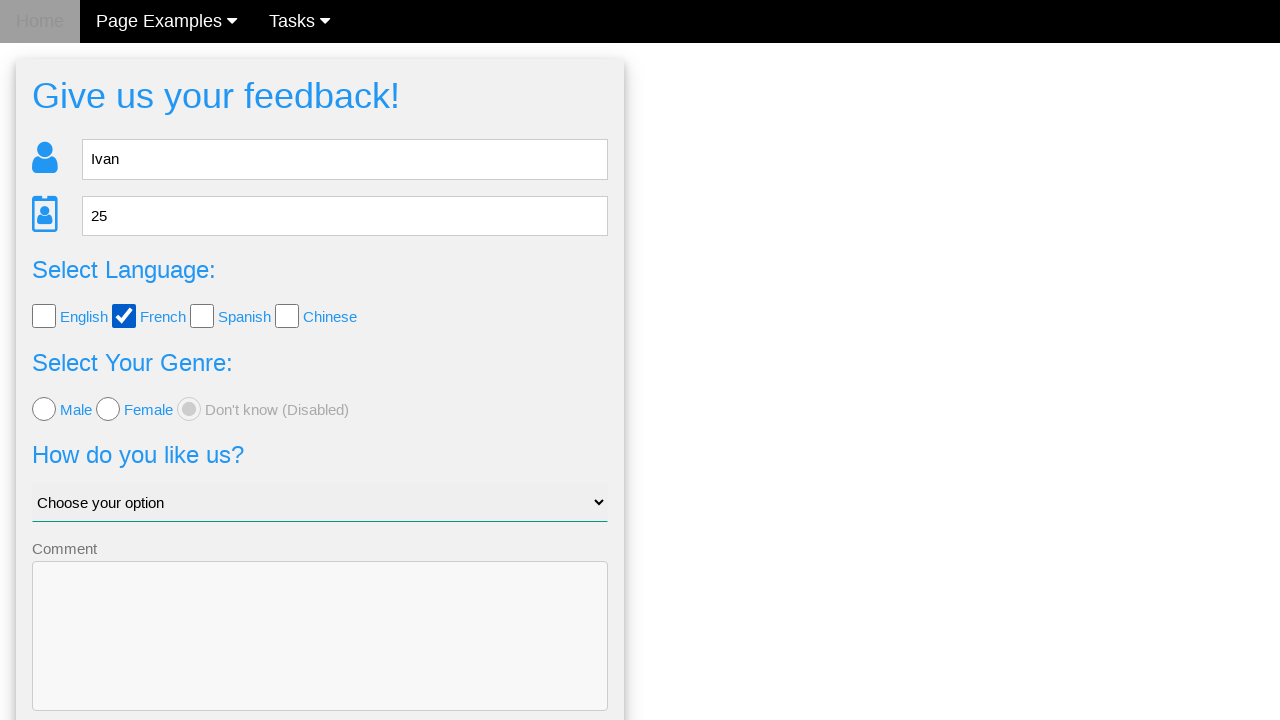

Selected Male gender radio button at (44, 409) on xpath=//*[@id='fb_form']/form/div[4]/input[1]
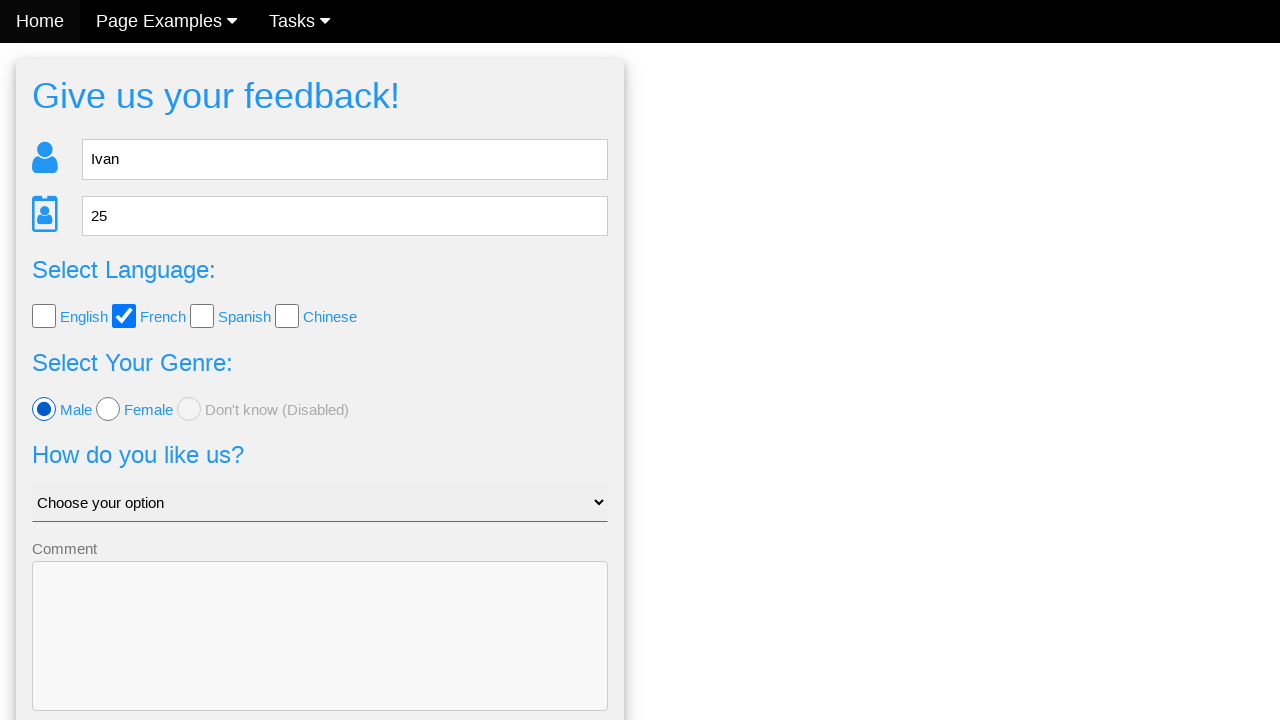

Selected rating dropdown option at index 1 on #like_us
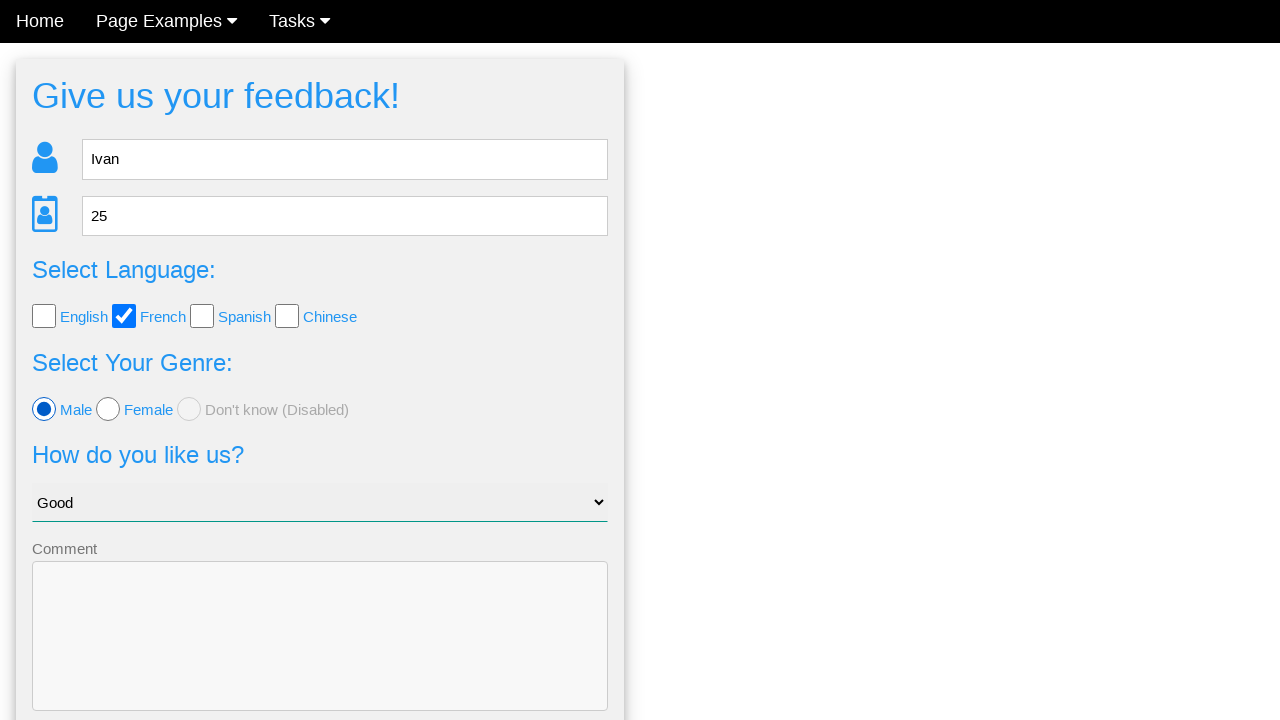

Filled comment textarea with 'Supercalifragilisticexpialidocious' on //*[@id='fb_form']//textarea
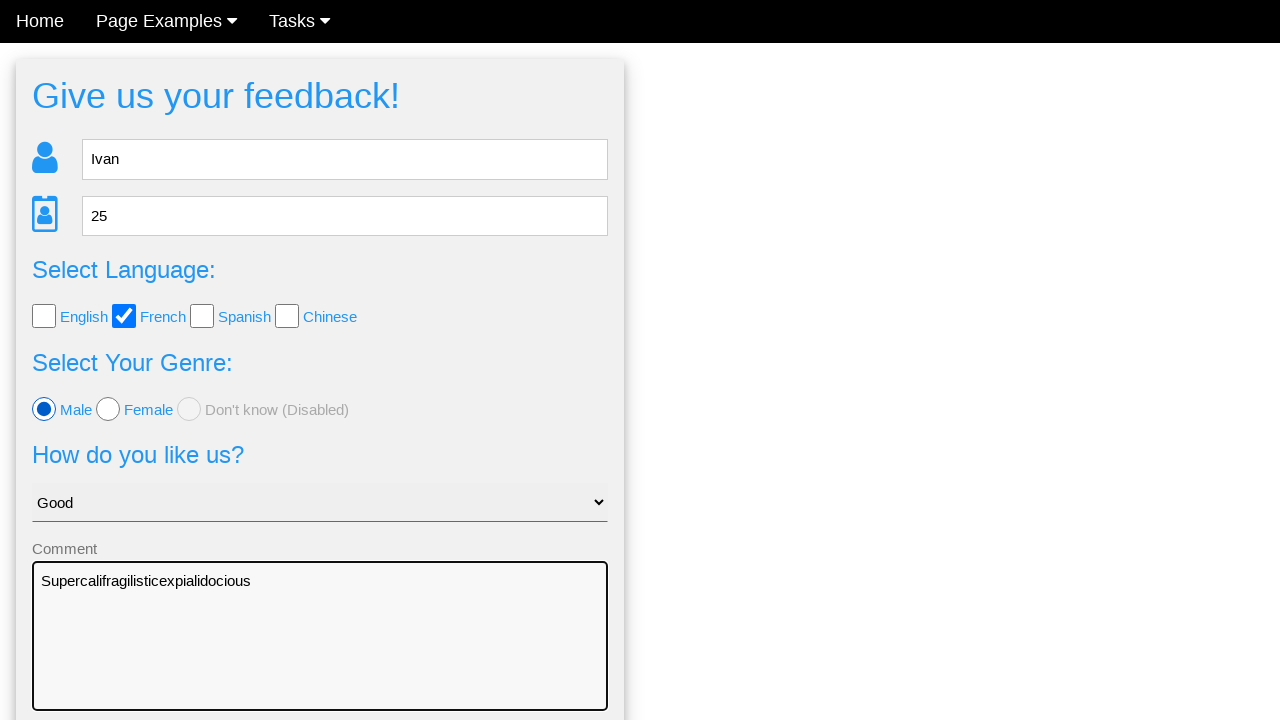

Clicked Send button to submit feedback form at (320, 656) on .w3-btn-block
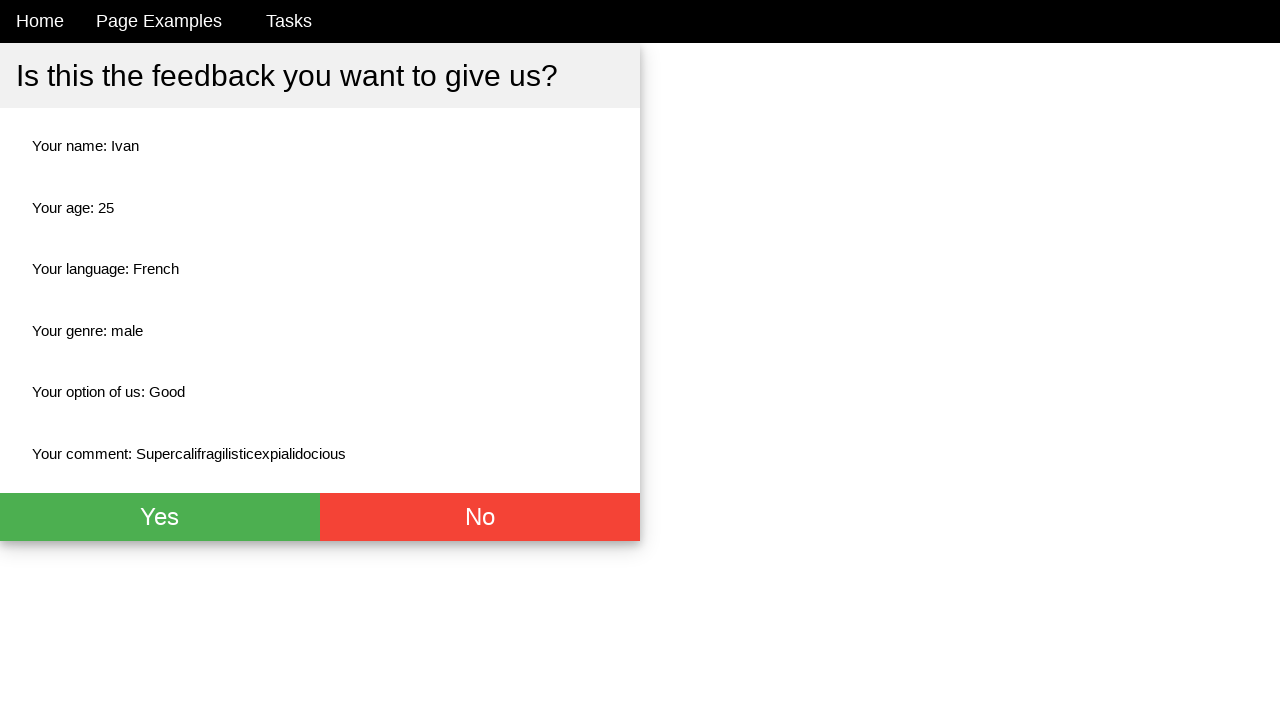

Confirmation page loaded with submitted data
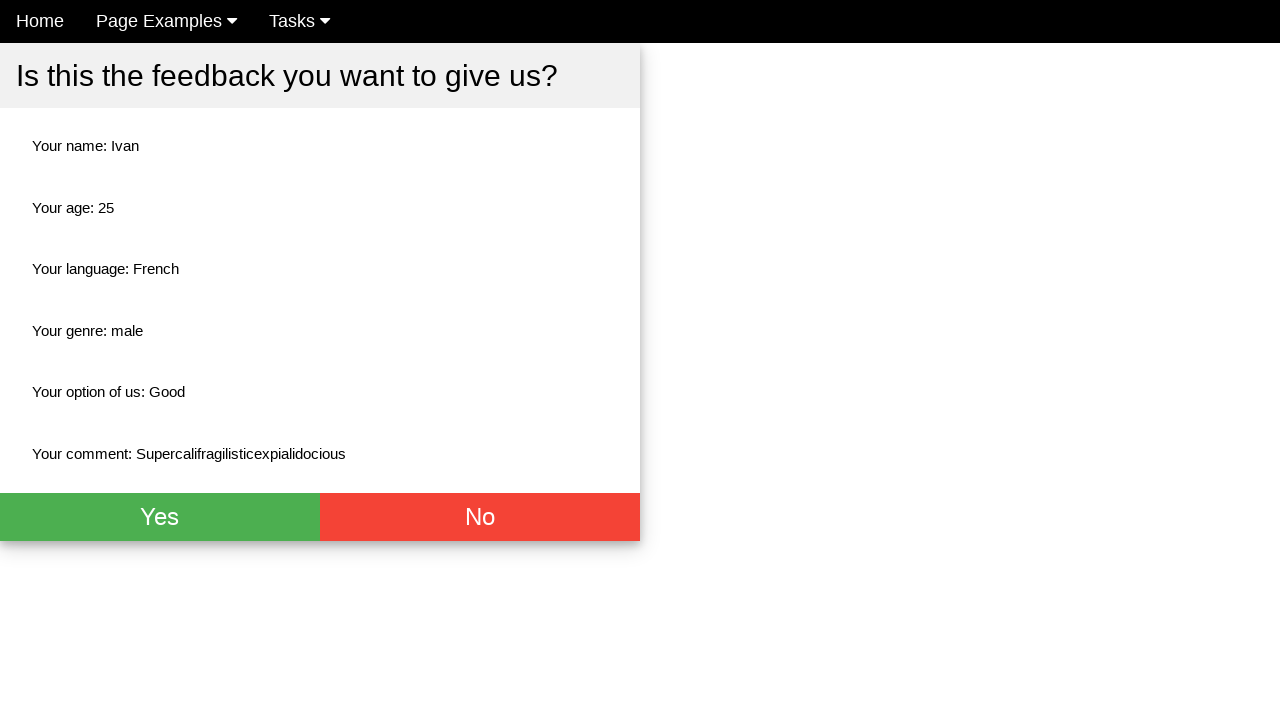

Verified name field displays 'Ivan'
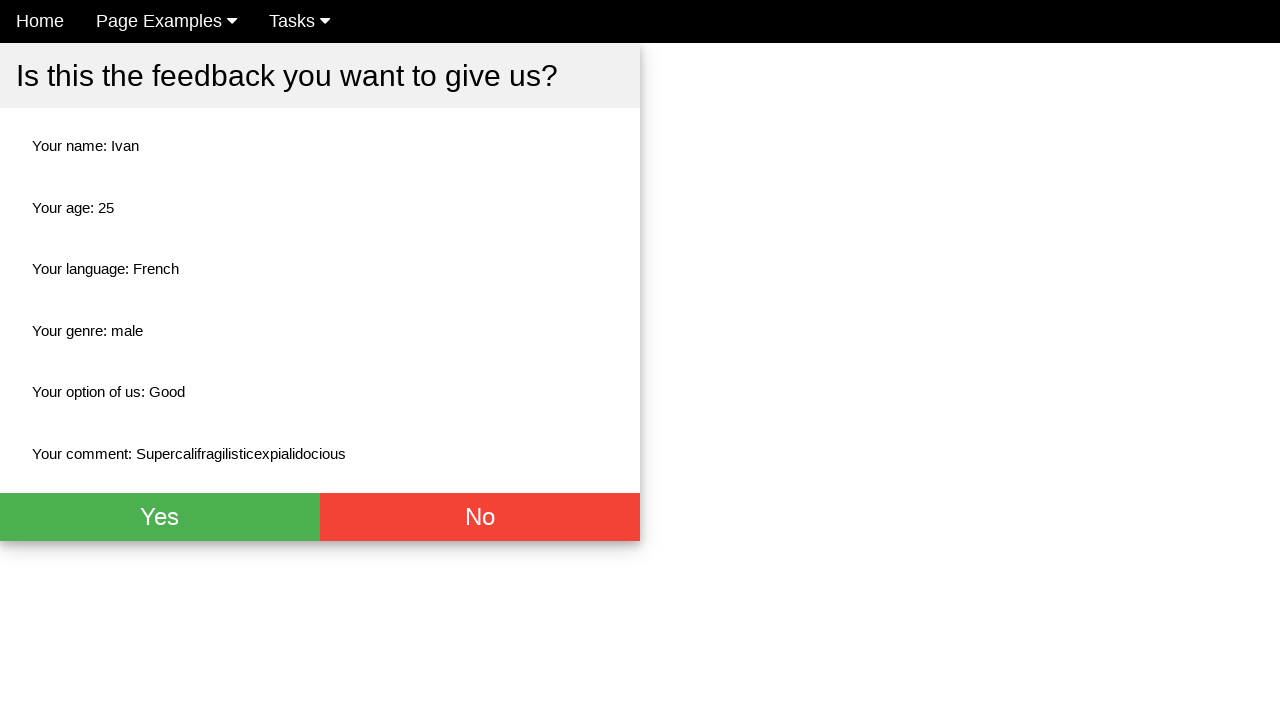

Verified age field displays '25'
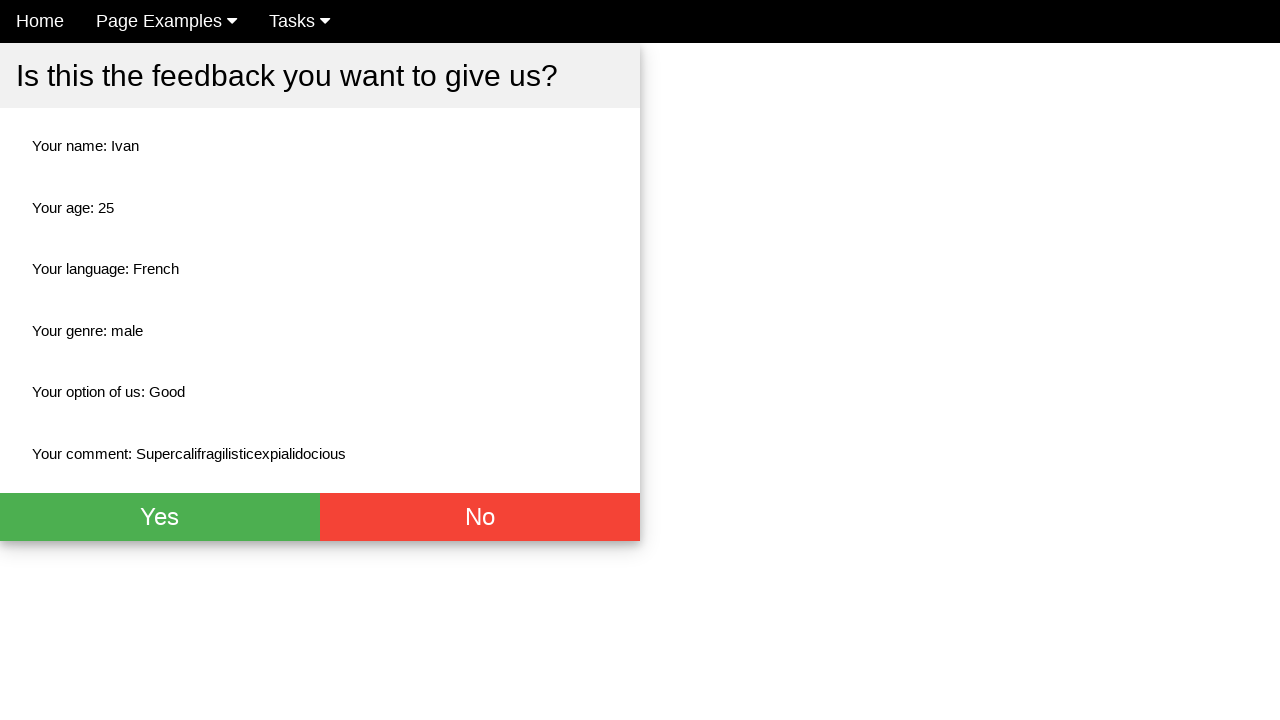

Verified comment field displays 'Supercalifragilisticexpialidocious'
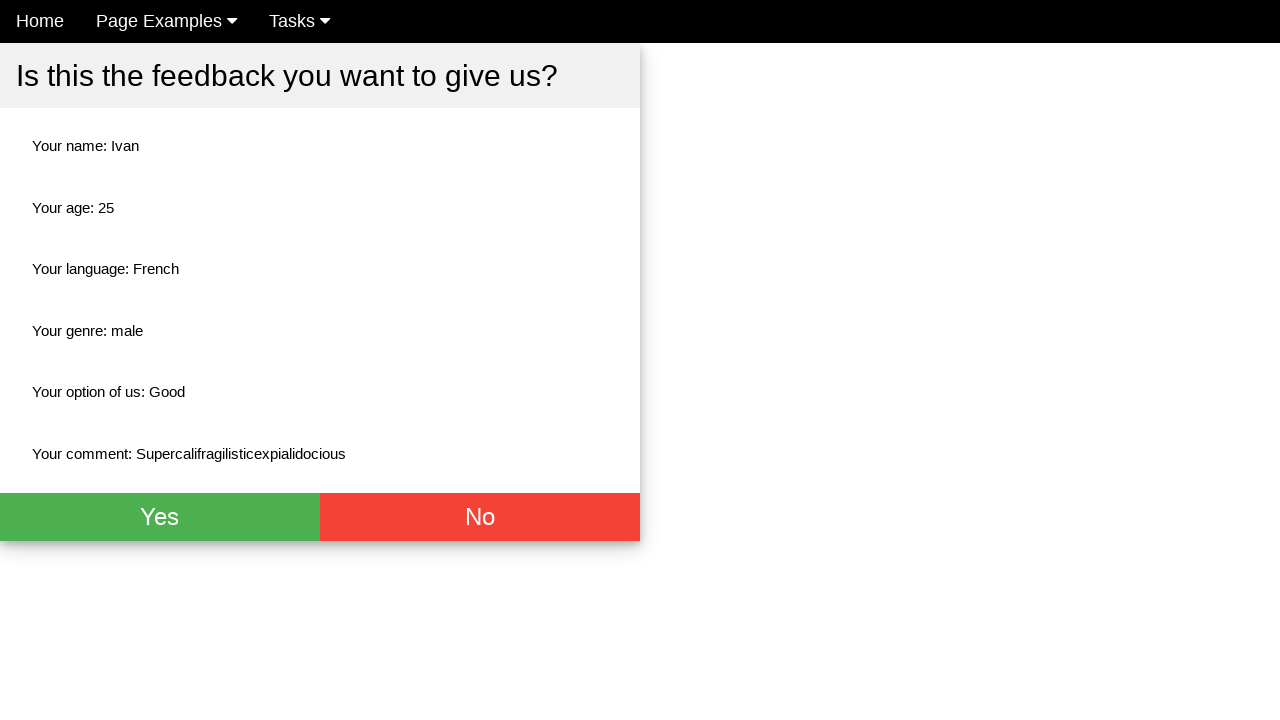

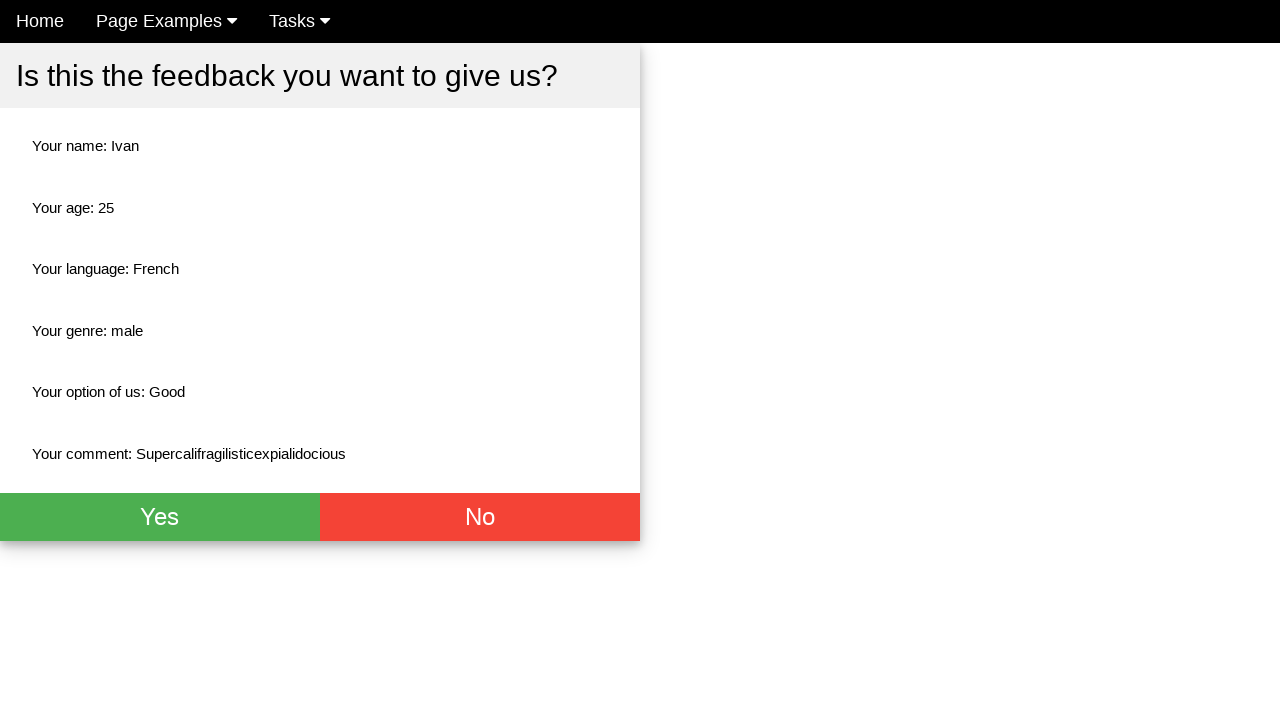